Tests radio button automation by finding radio buttons with id "male" and clicking the visible one (the one with a non-zero X coordinate position)

Starting URL: http://seleniumpractise.blogspot.in/2016/08/how-to-automate-radio-button-in.html

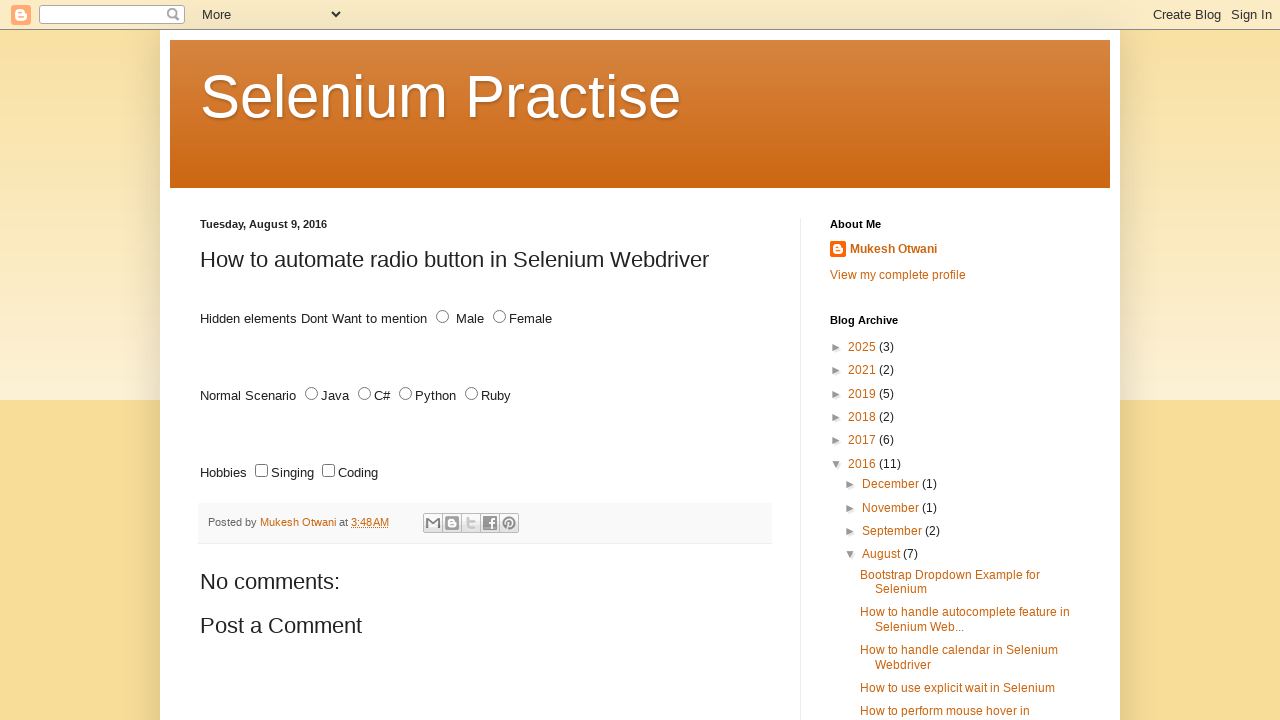

Located all radio button elements with id 'male'
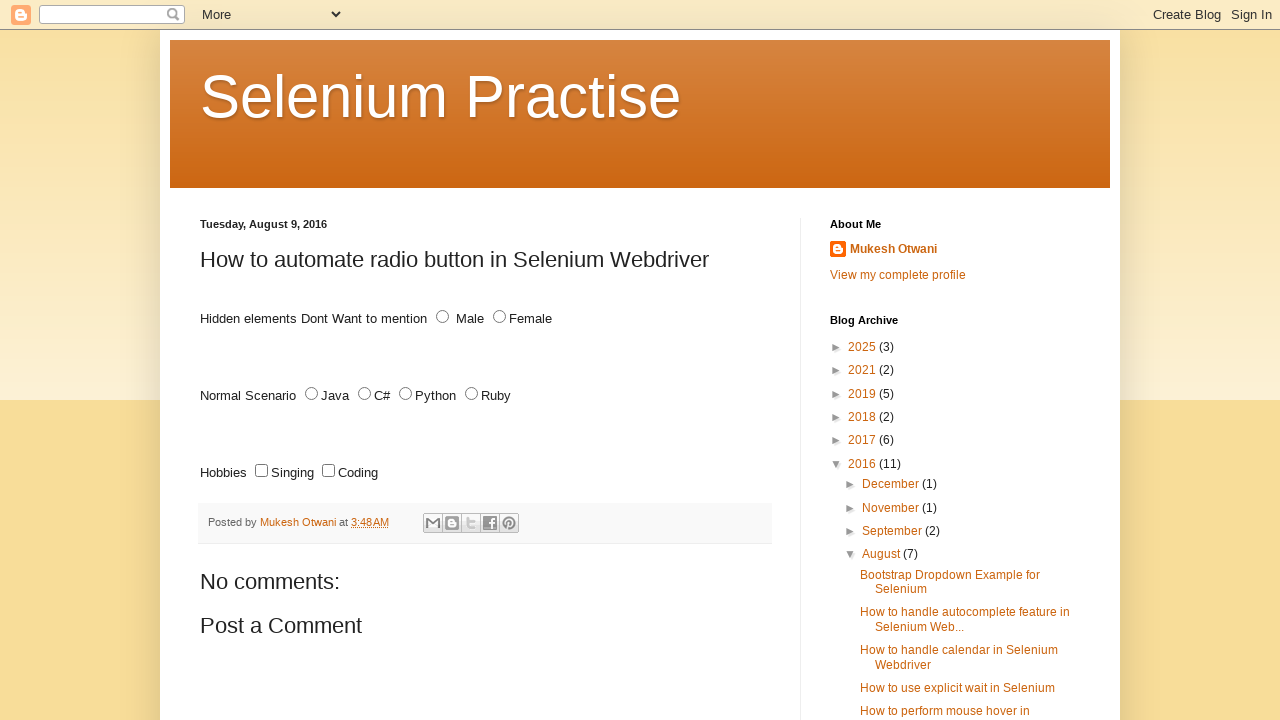

Retrieved bounding box for radio button element
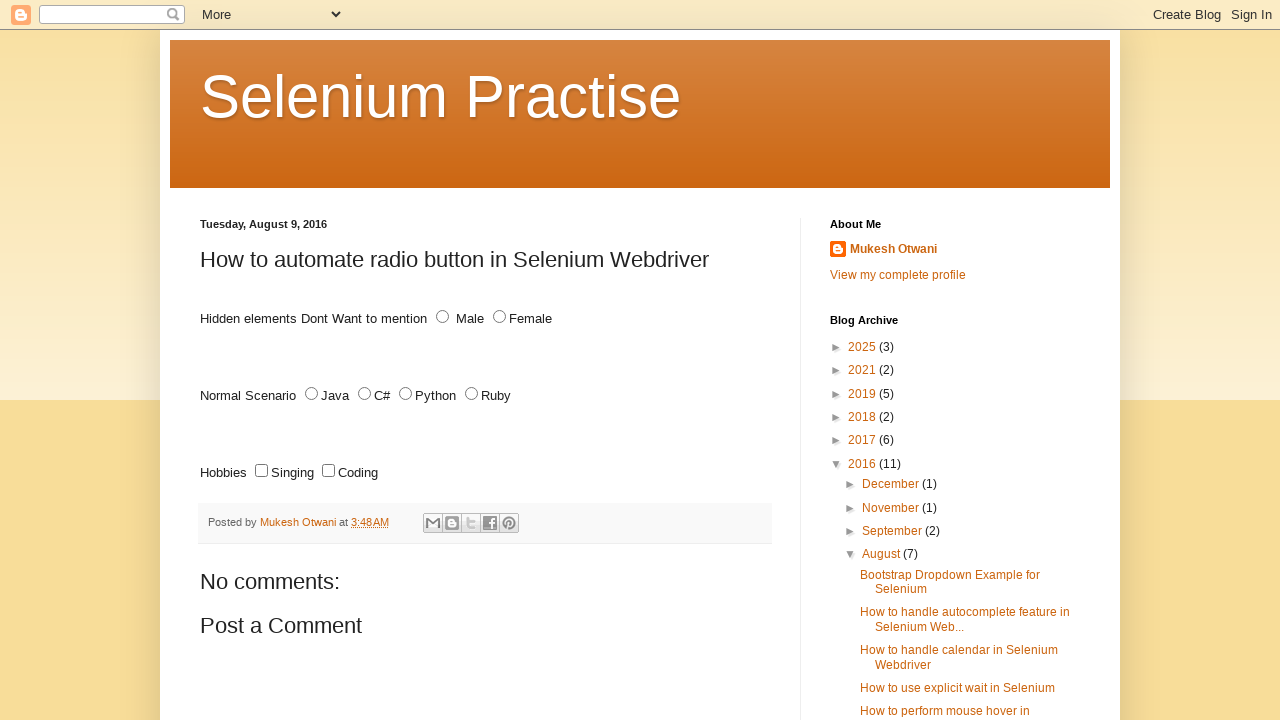

Retrieved bounding box for radio button element
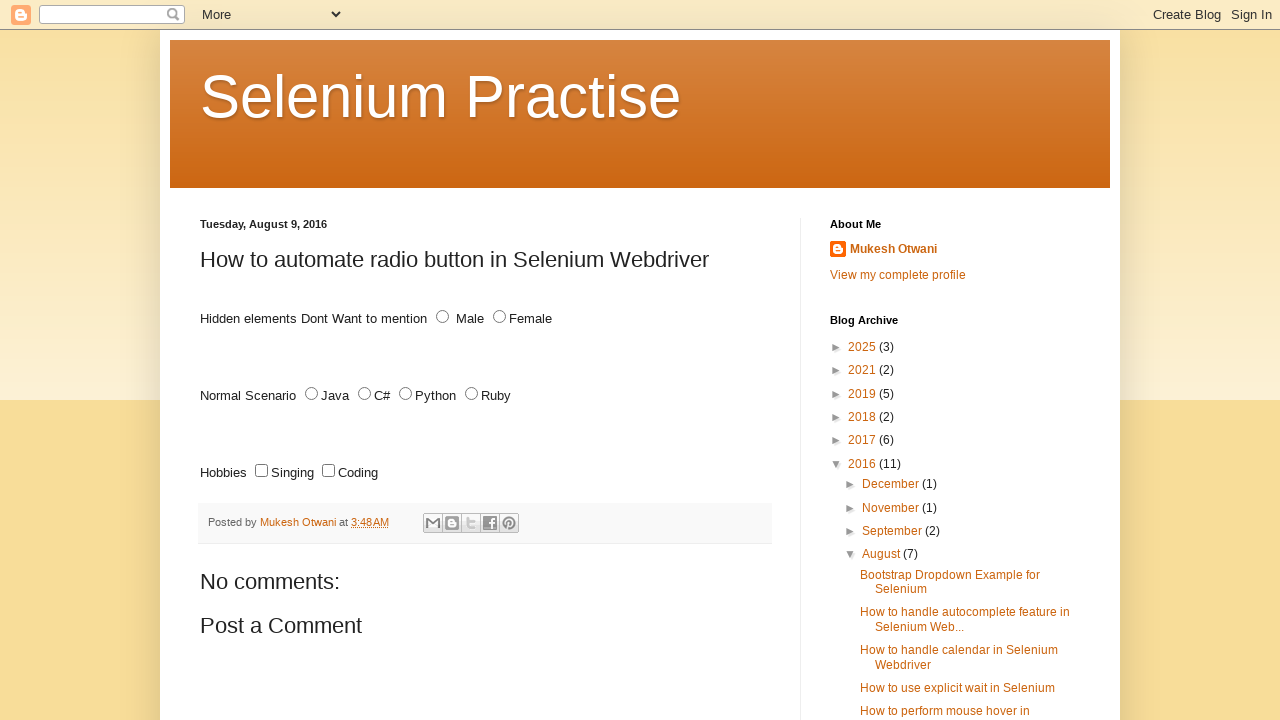

Clicked visible radio button with non-zero X coordinate at (442, 317) on #male >> nth=1
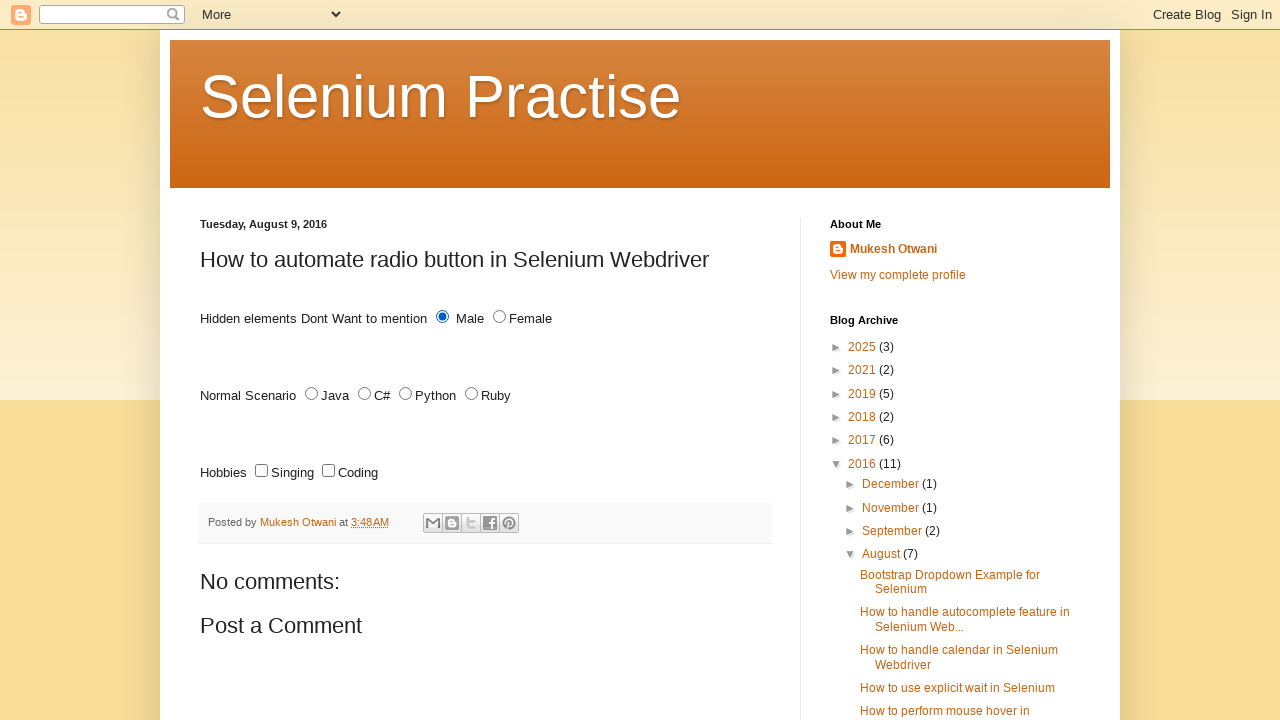

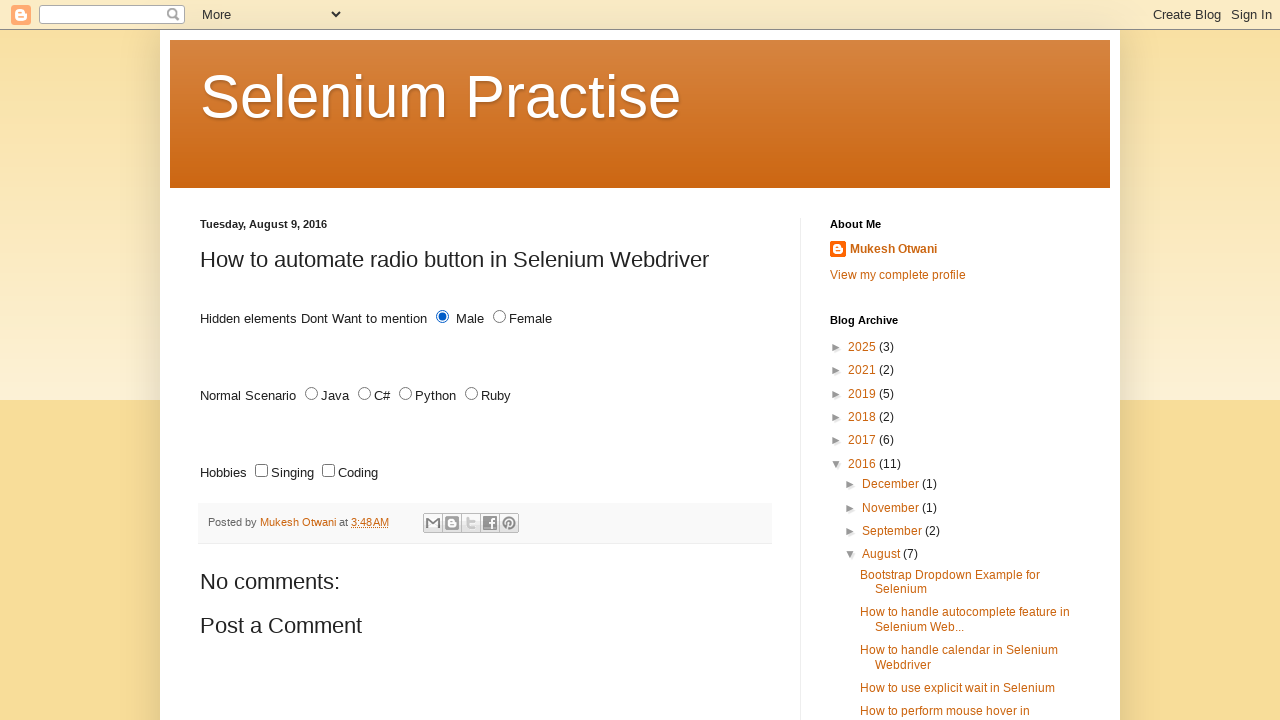